Tests drag and drop functionality within an iframe on the jQuery UI demo page, then switches back to main content and fills a search field

Starting URL: https://jqueryui.com/droppable/

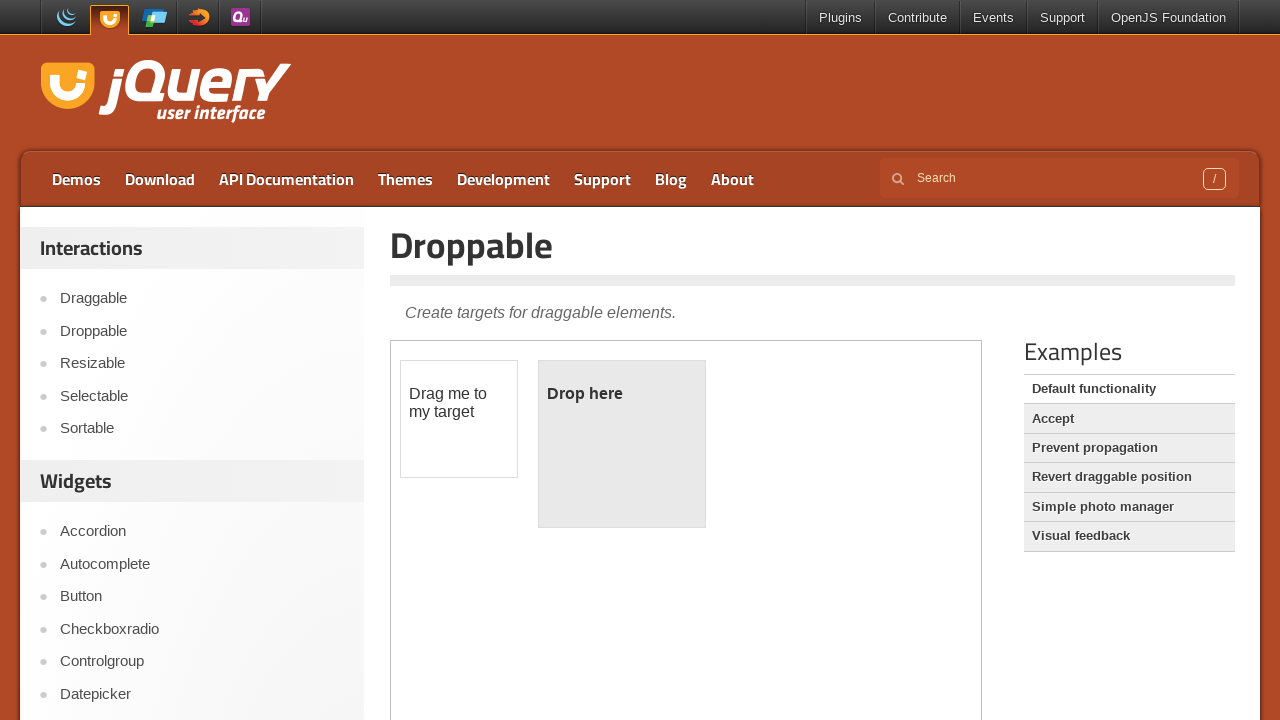

Counted total frames on page: 1
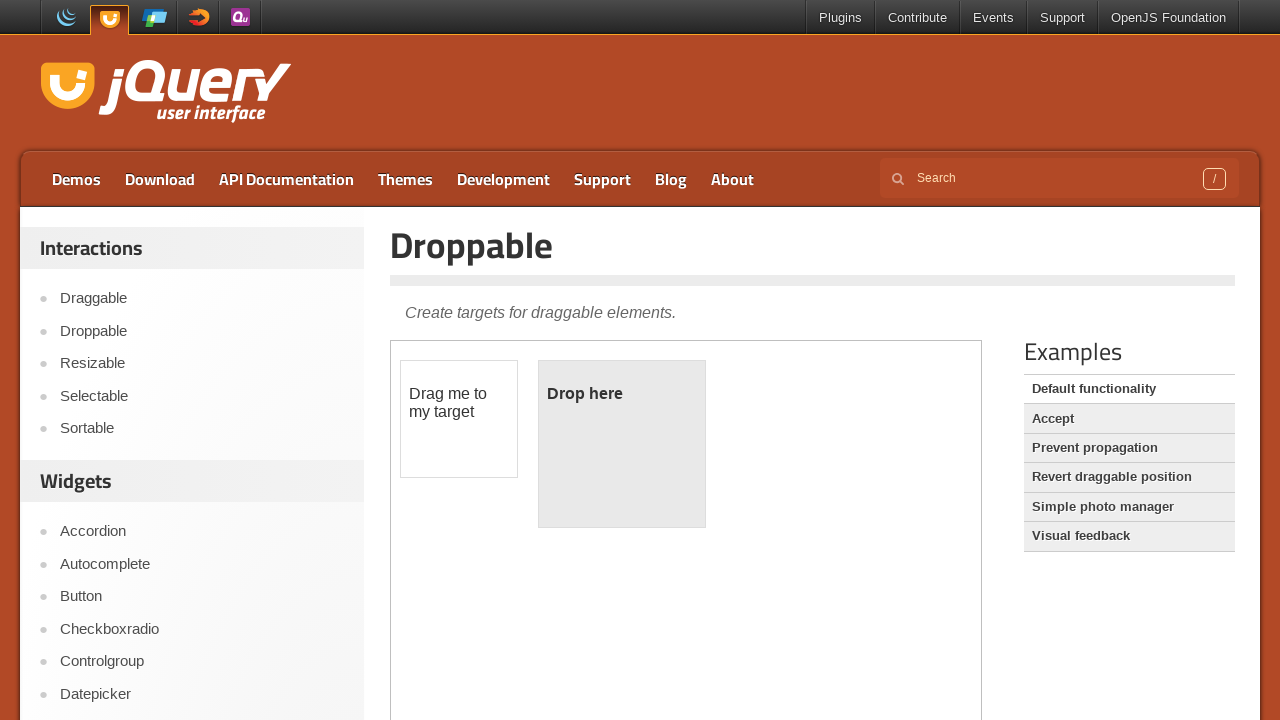

Located first iframe containing drag and drop demo
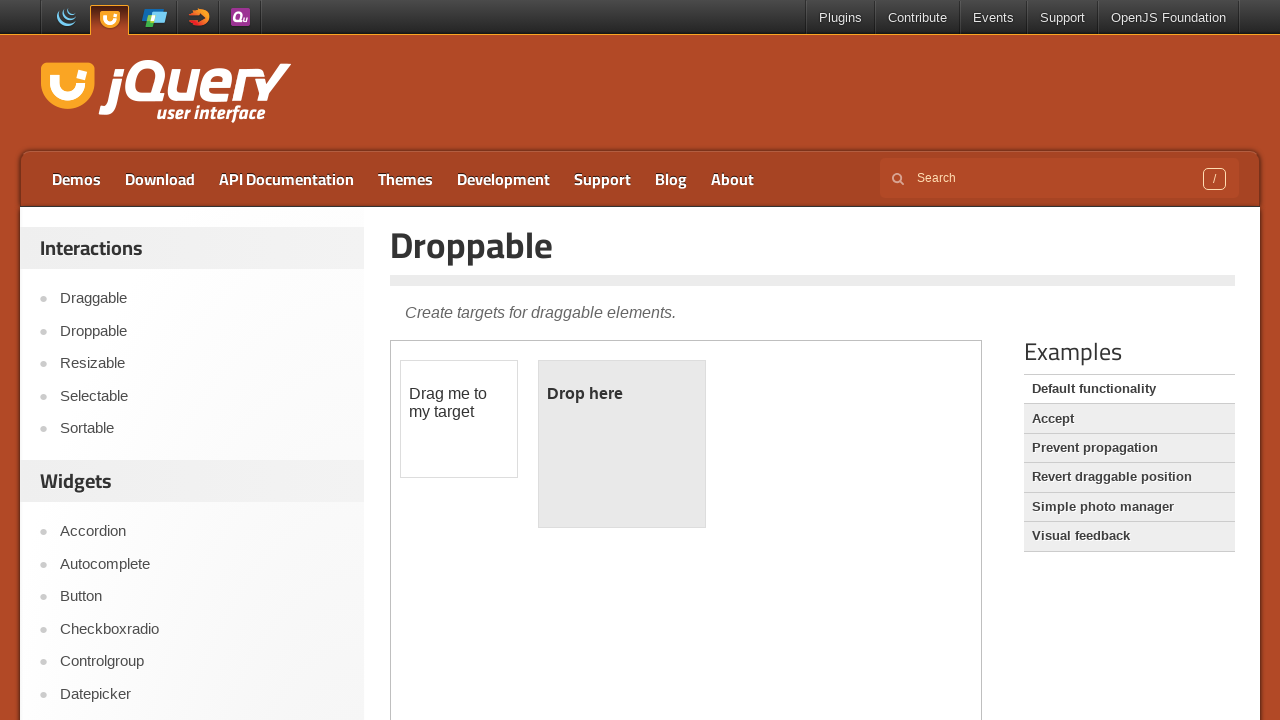

Located draggable element within iframe
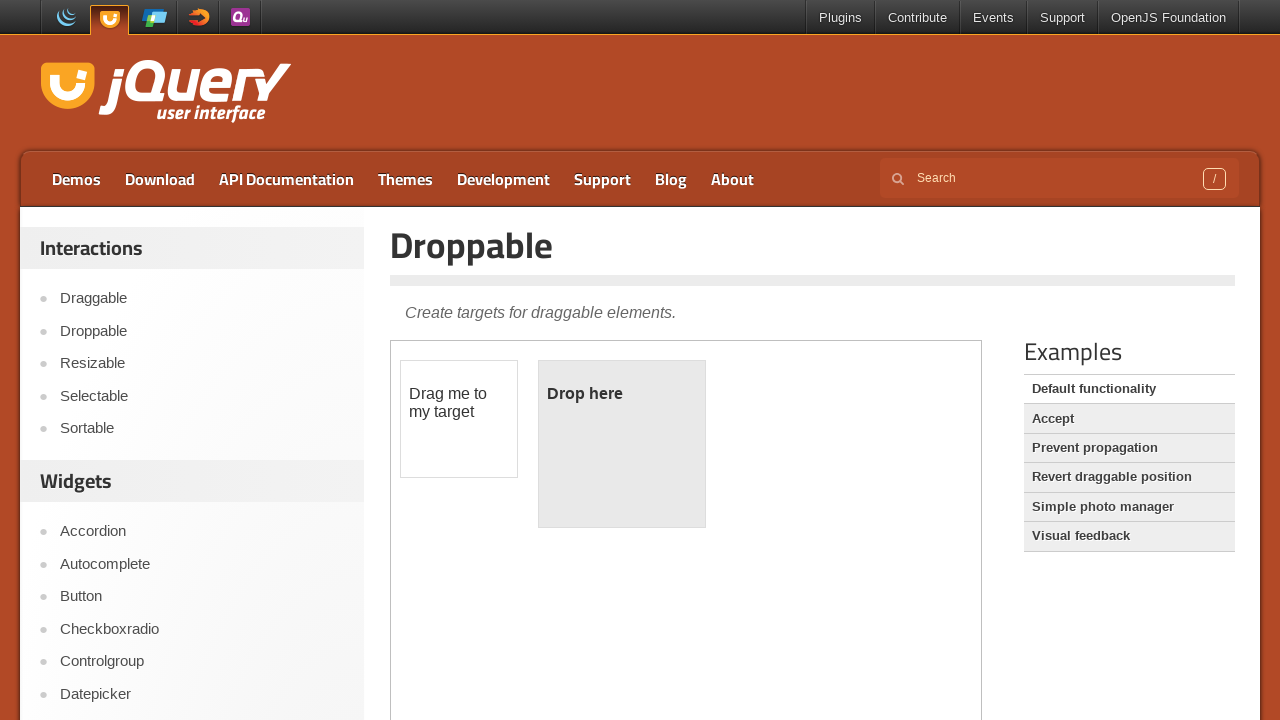

Located droppable element within iframe
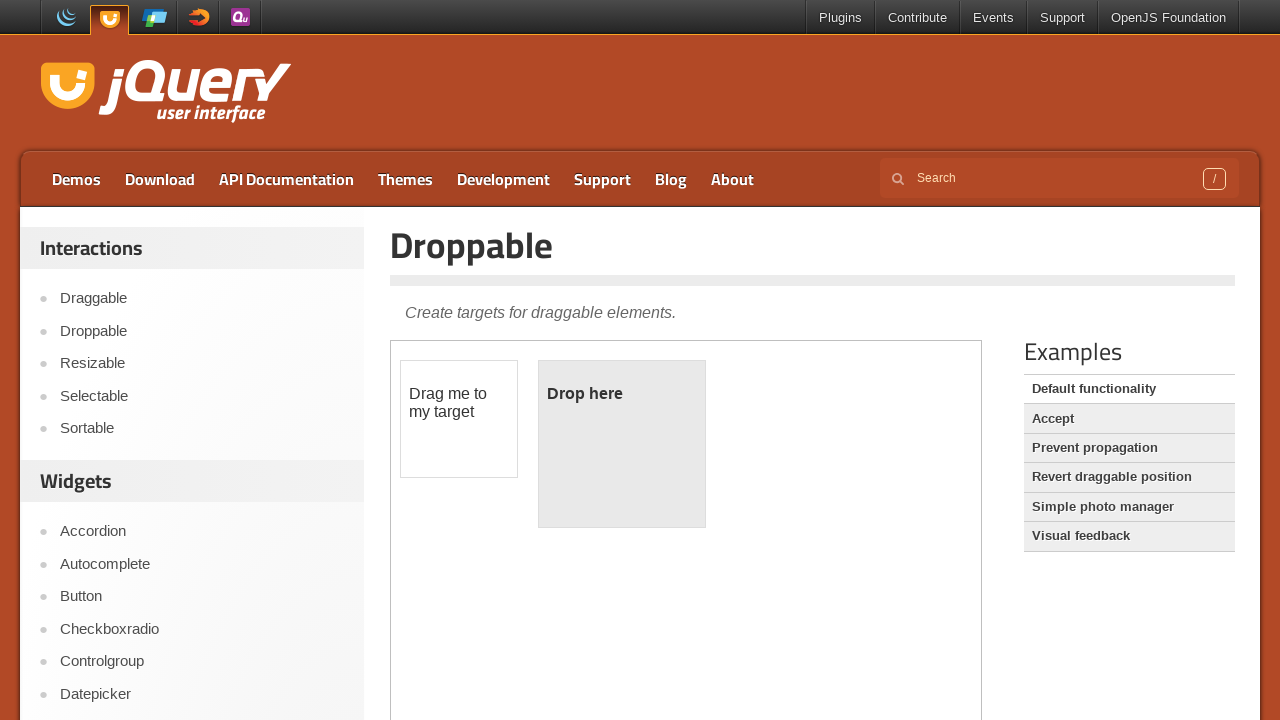

Dragged draggable element onto droppable element at (622, 444)
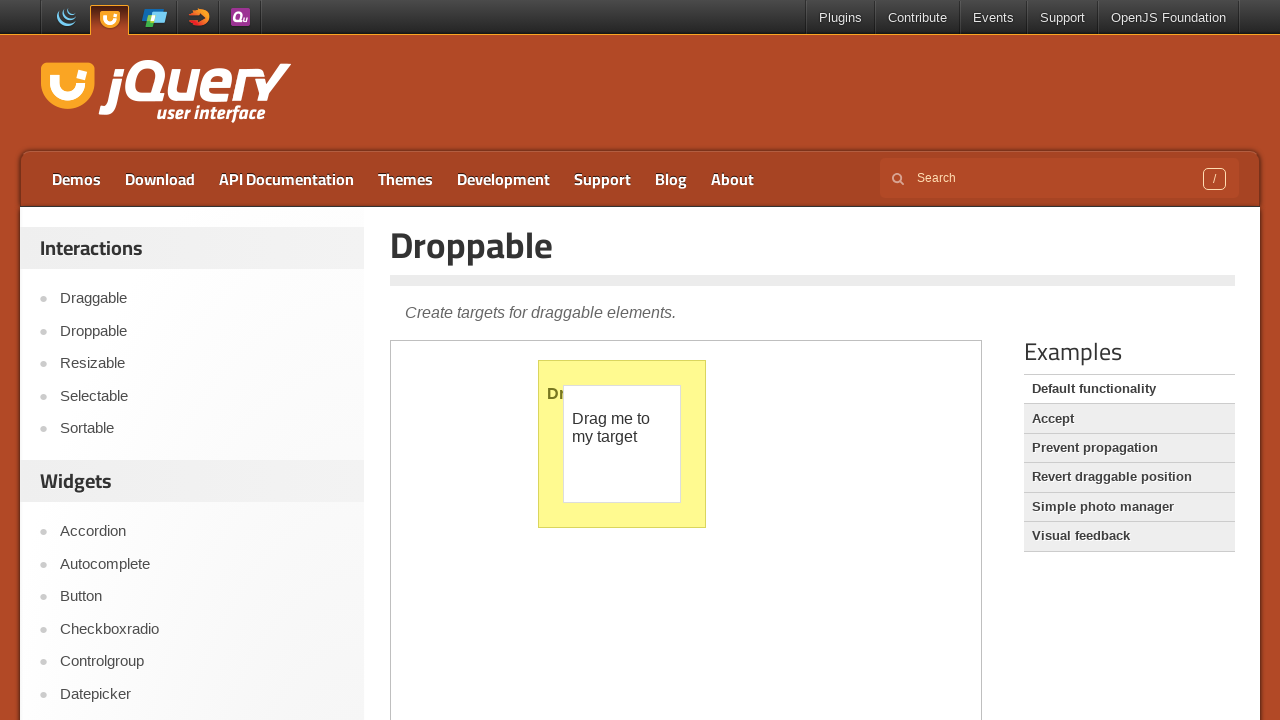

Filled search field with 'Ganesh' on main page content on input[placeholder='Search']
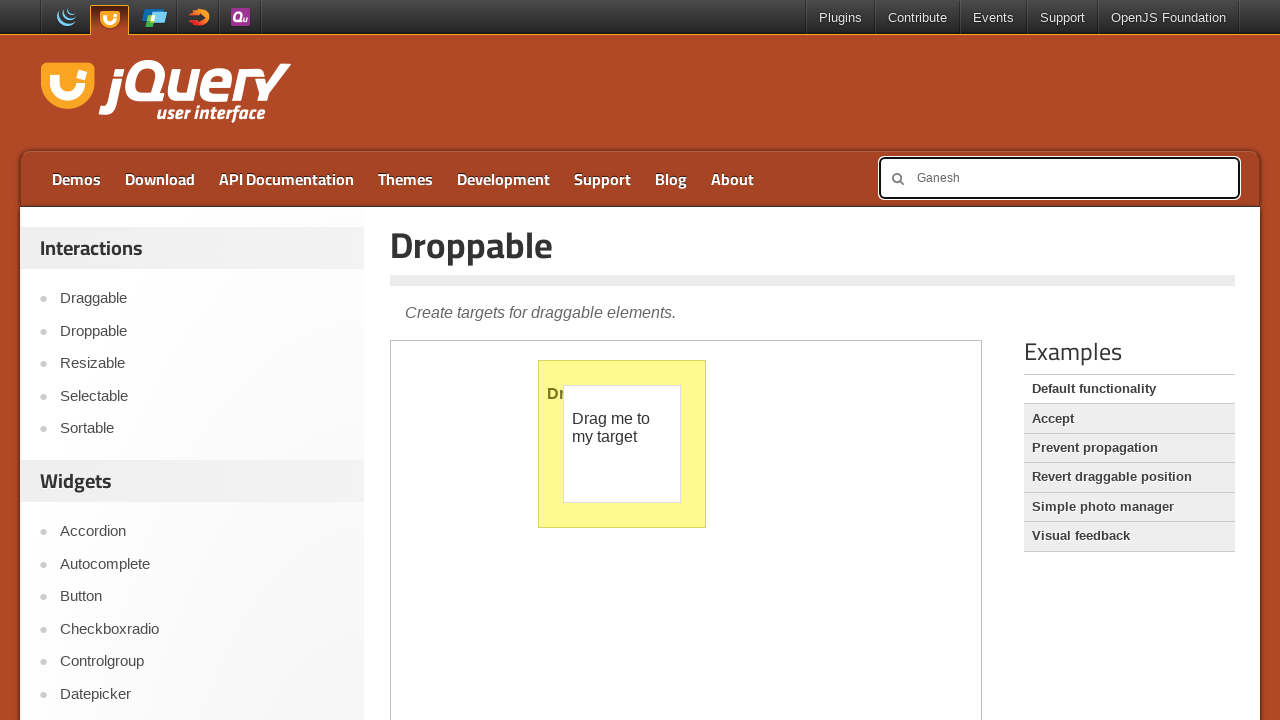

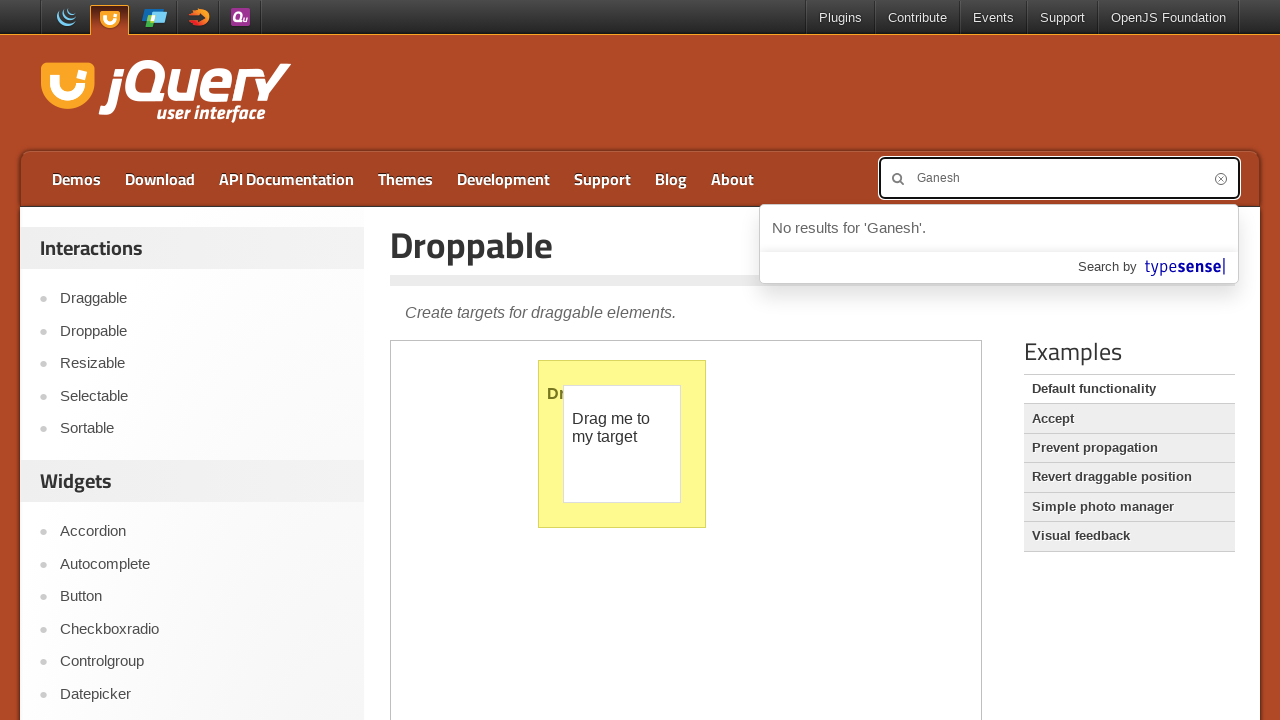